Tests a laminate flooring calculator by filling in room dimensions, laminate specifications, and pricing, then verifying the calculated results including area, panel count, pack count, price, and remaining pieces.

Starting URL: https://masterskayapola.ru/kalkulyator/laminata.html

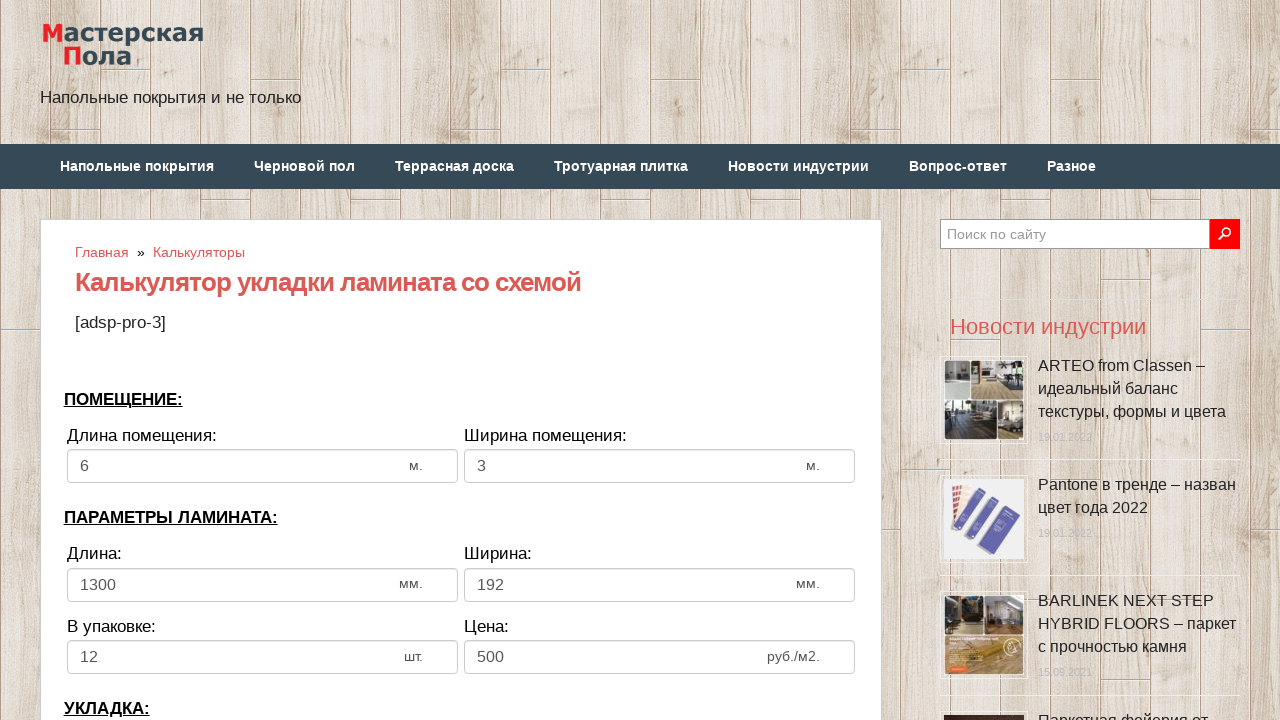

Hid advertisement overlay if present
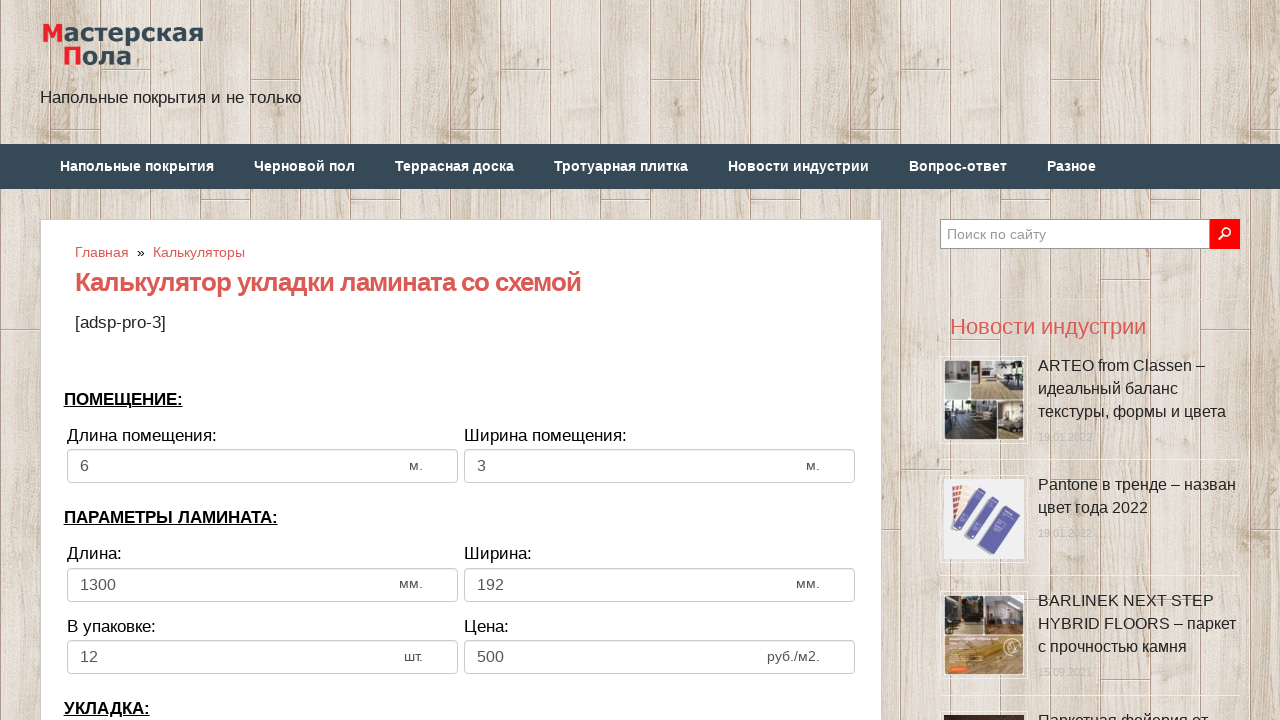

Filled room length with 6
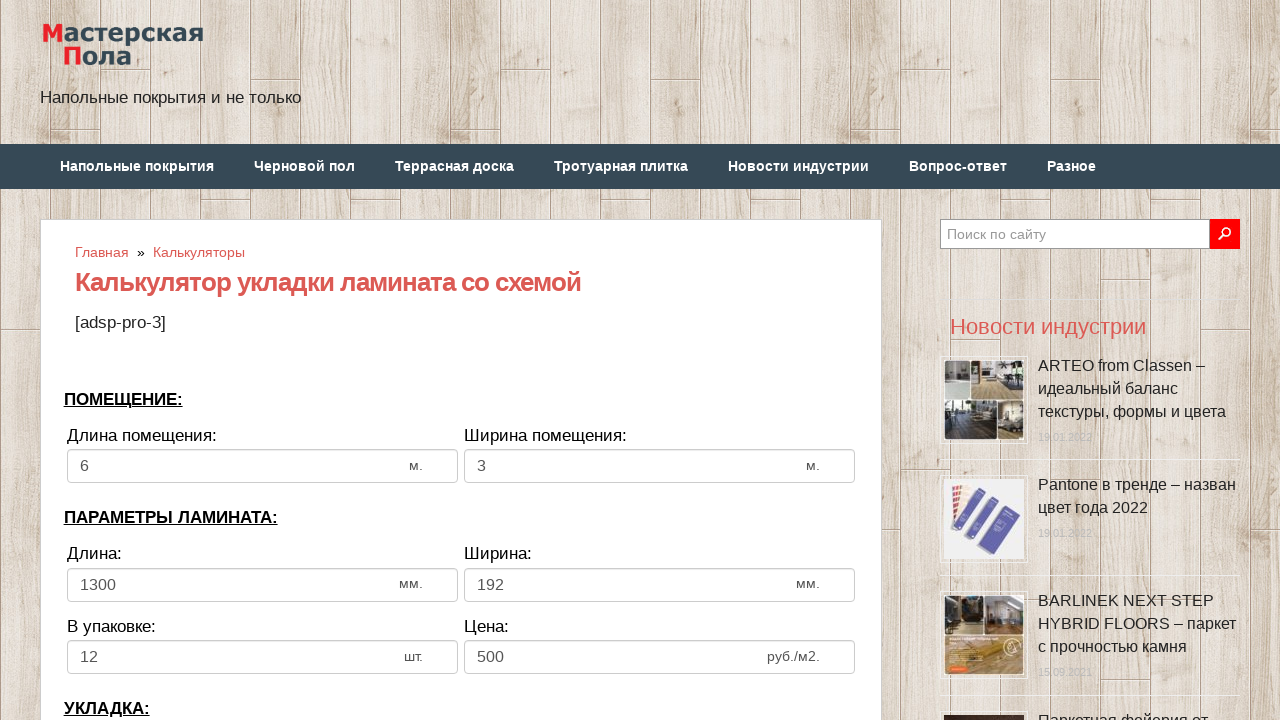

Filled room width with 4
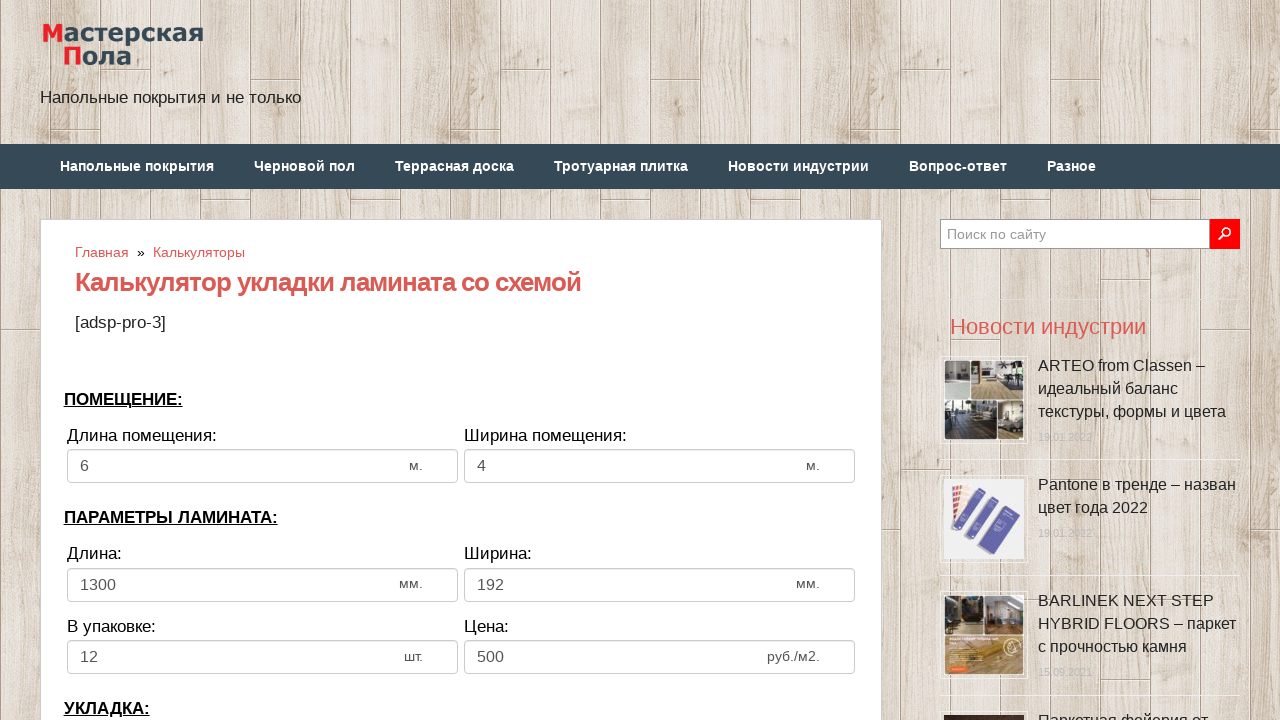

Filled laminate length with 2000
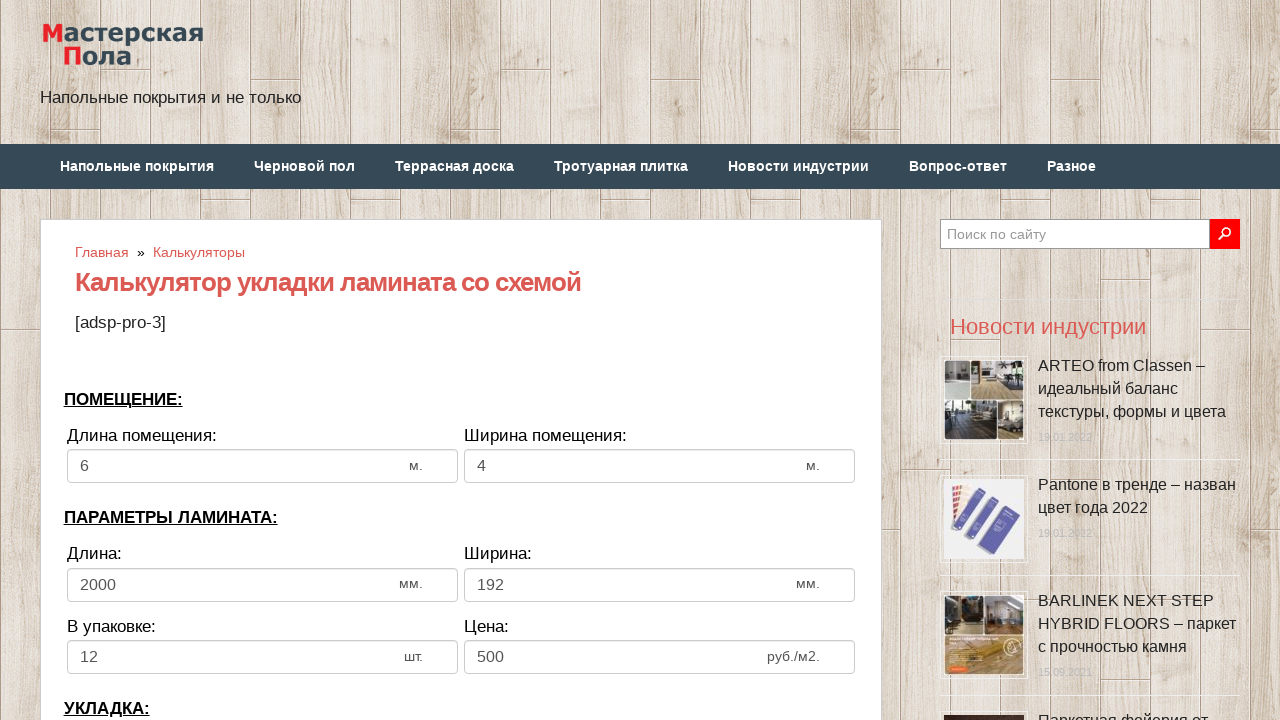

Filled laminate width with 200
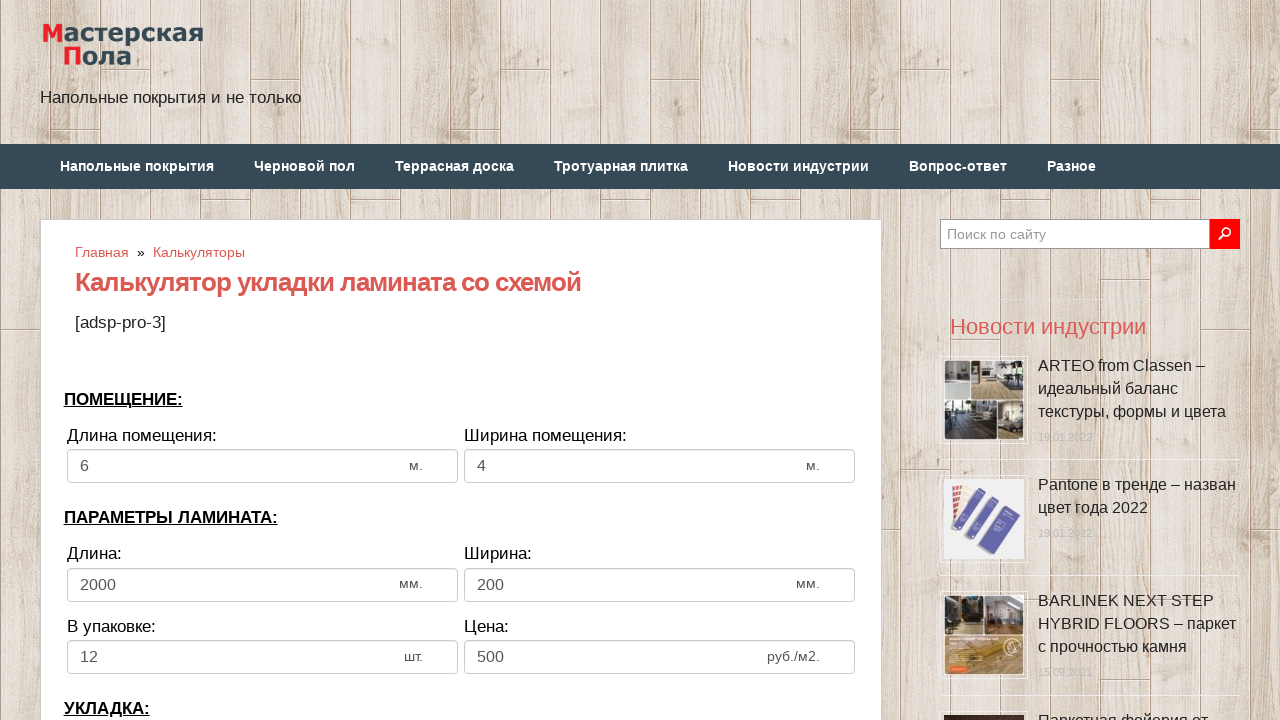

Filled packing with 8 pieces per pack
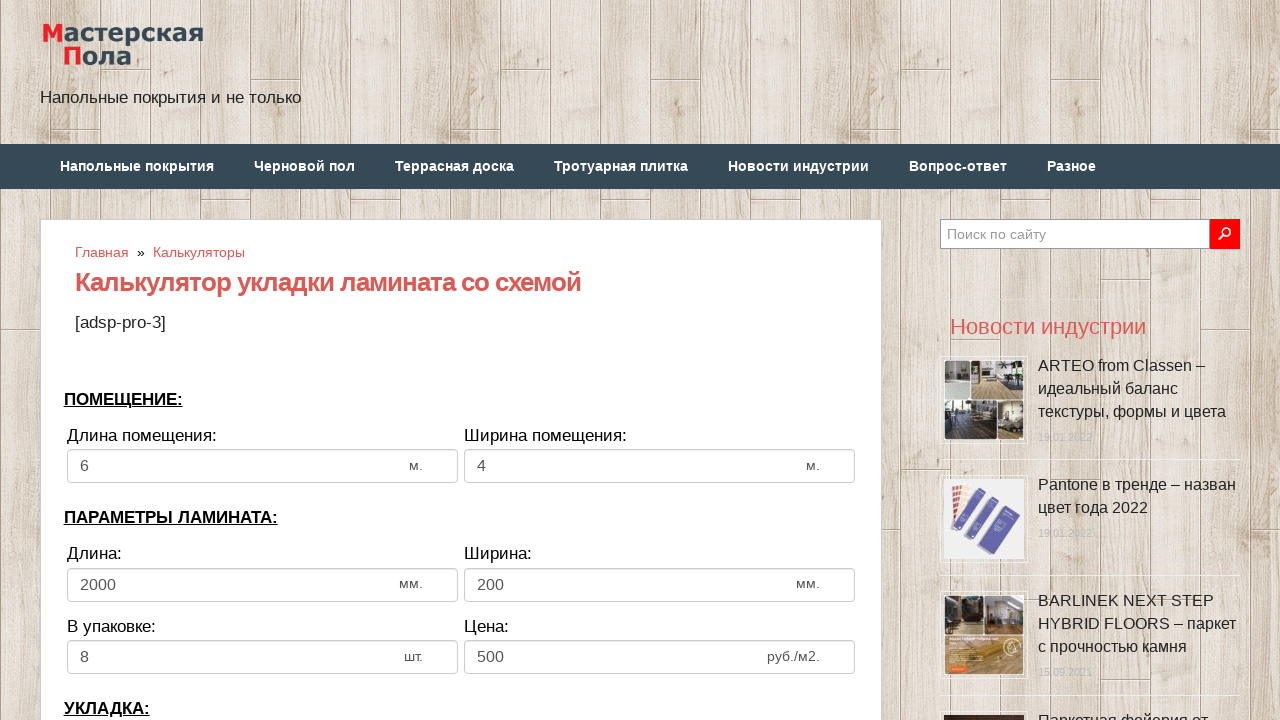

Filled price with 10
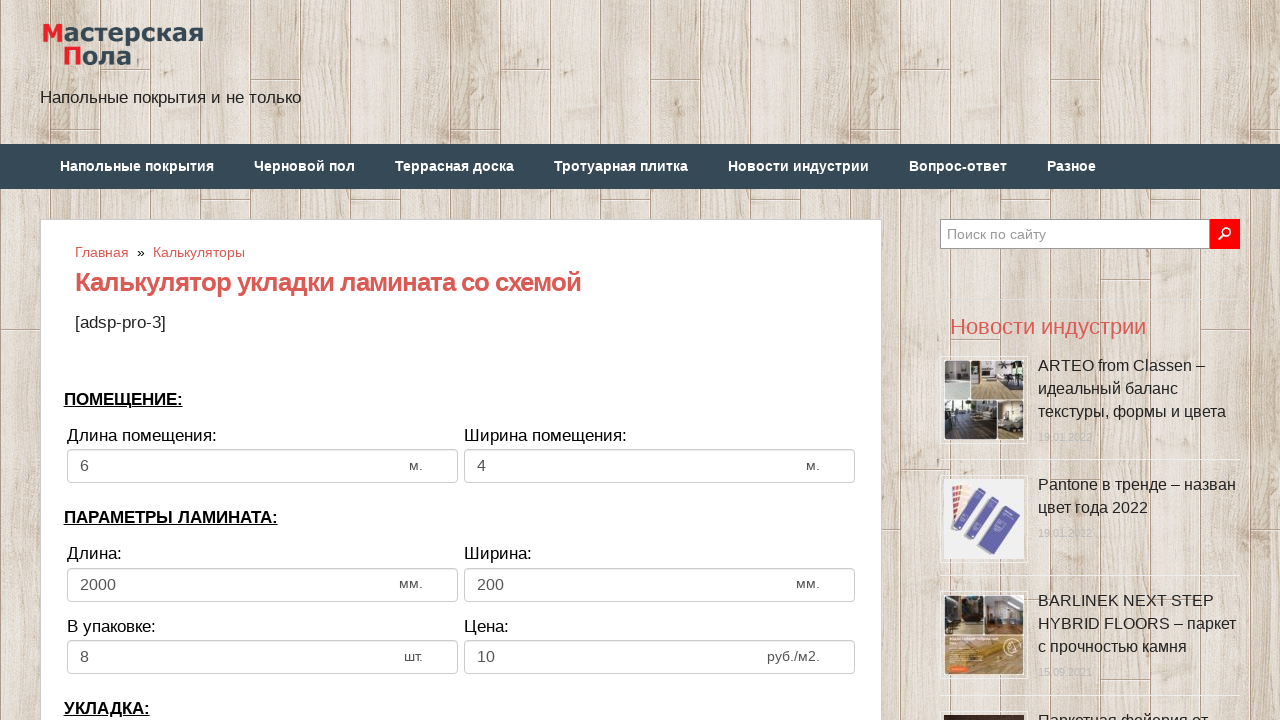

Selected horizontal laying direction for laminate on select[name='calc_direct']
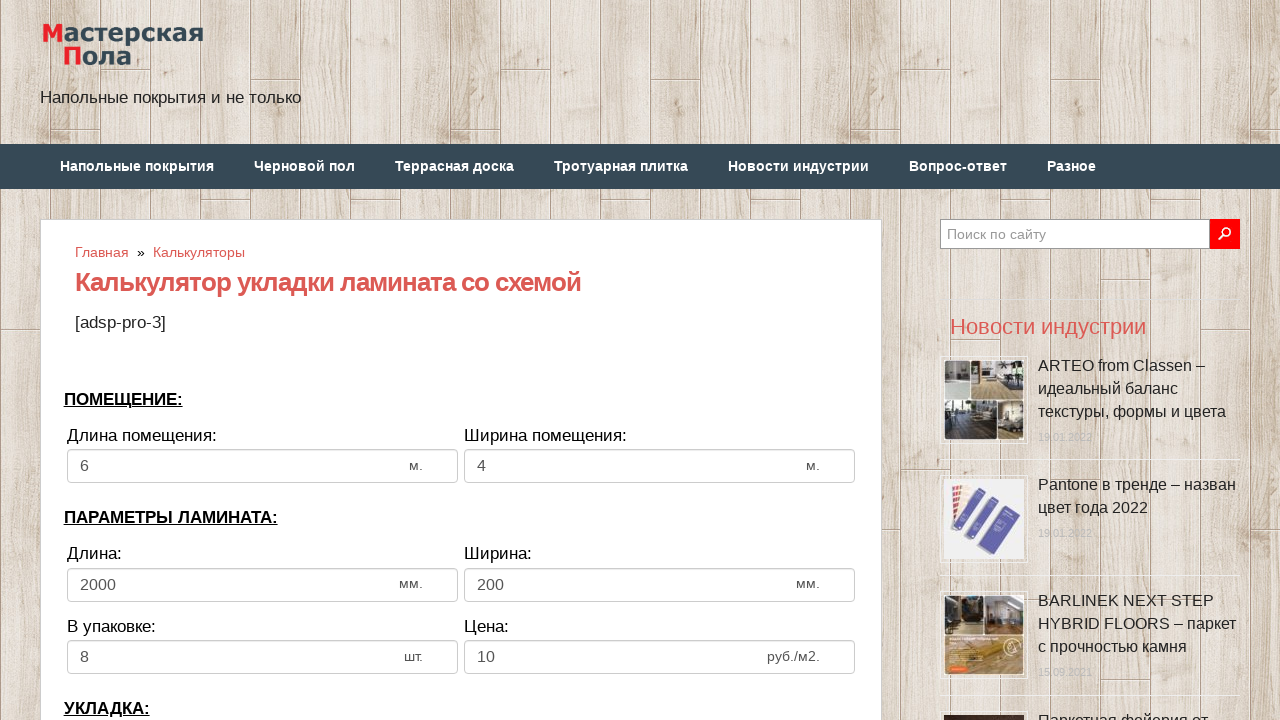

Filled offset rows with 400
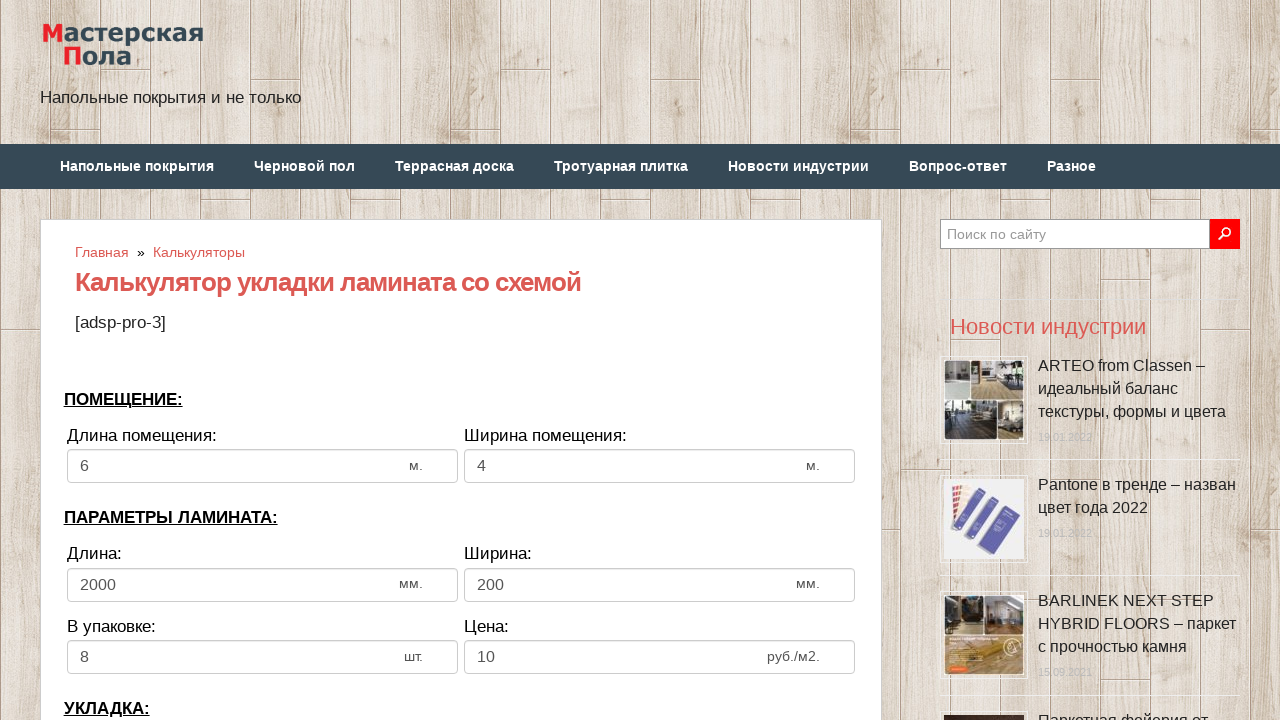

Filled indent from wall with 8
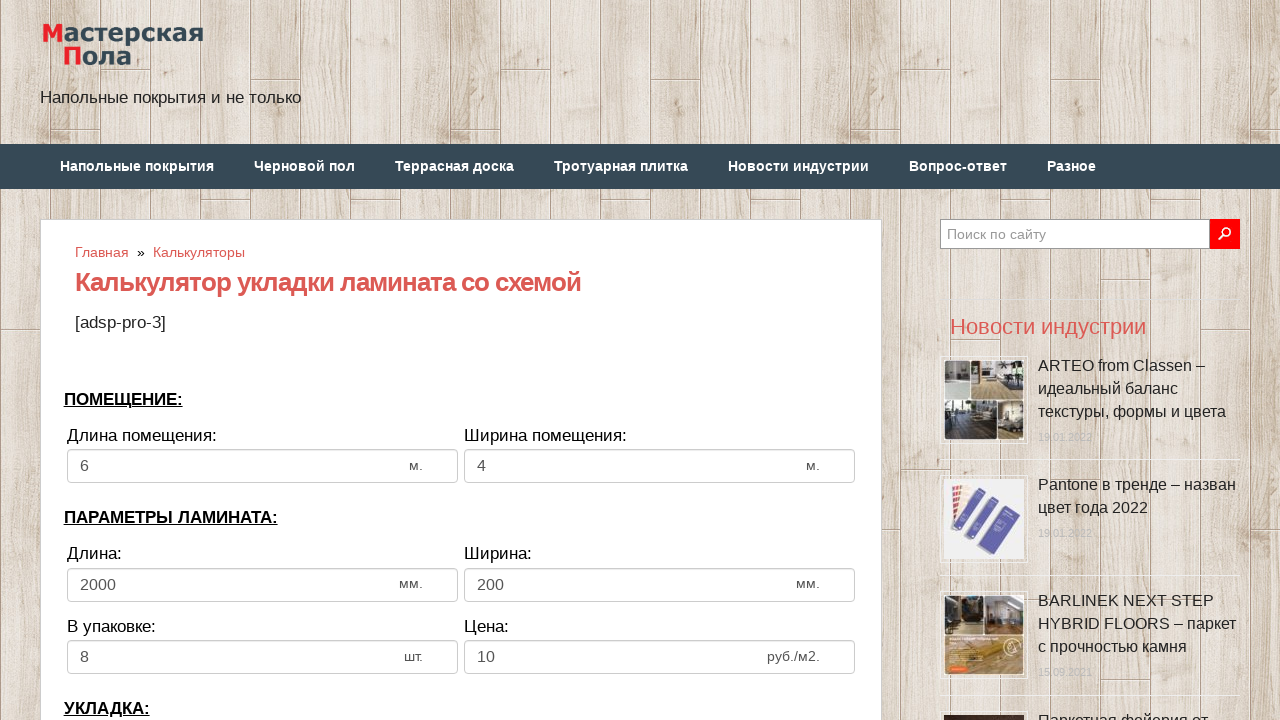

Clicked calculate button at (461, 361) on .tocalc
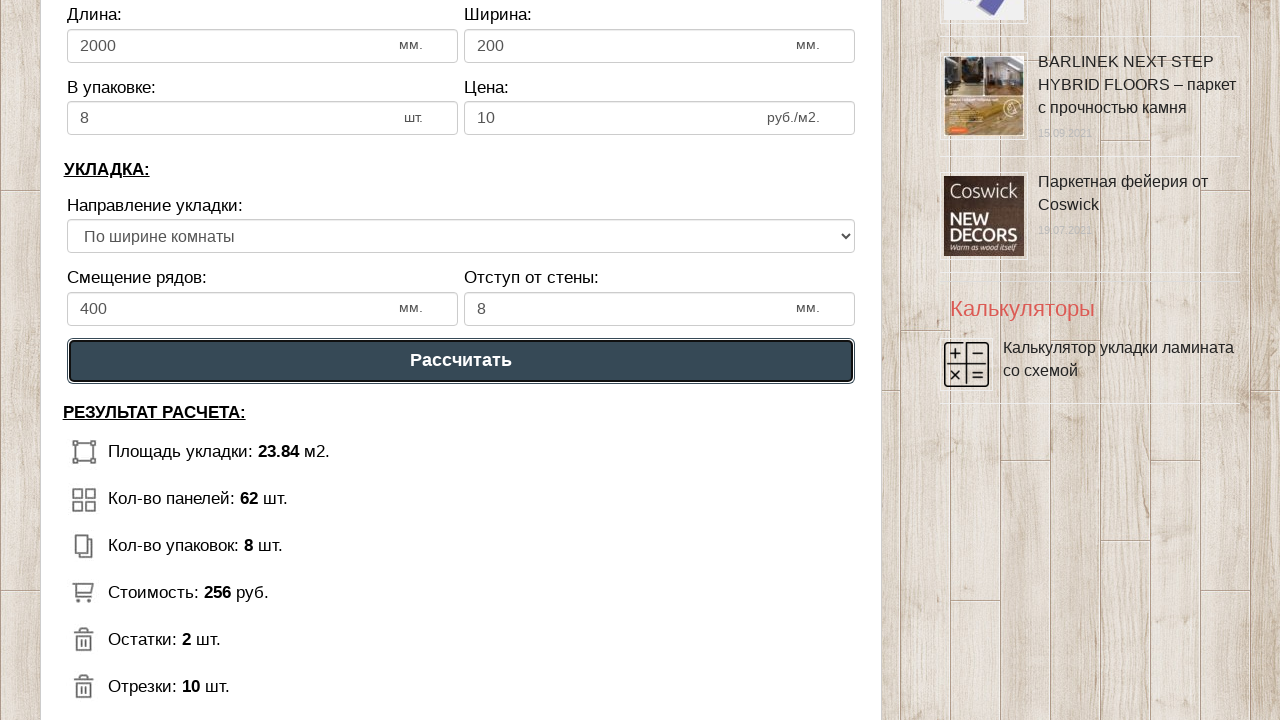

Waited for calculation results to appear
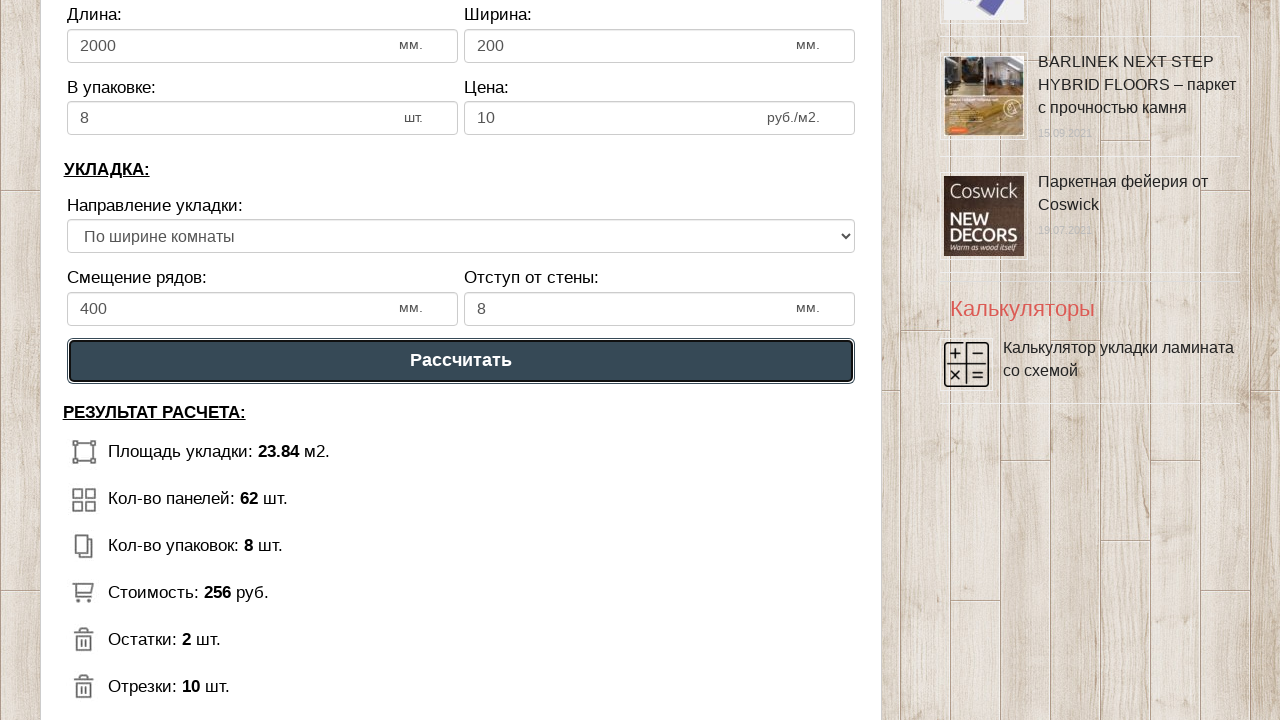

Located all result elements
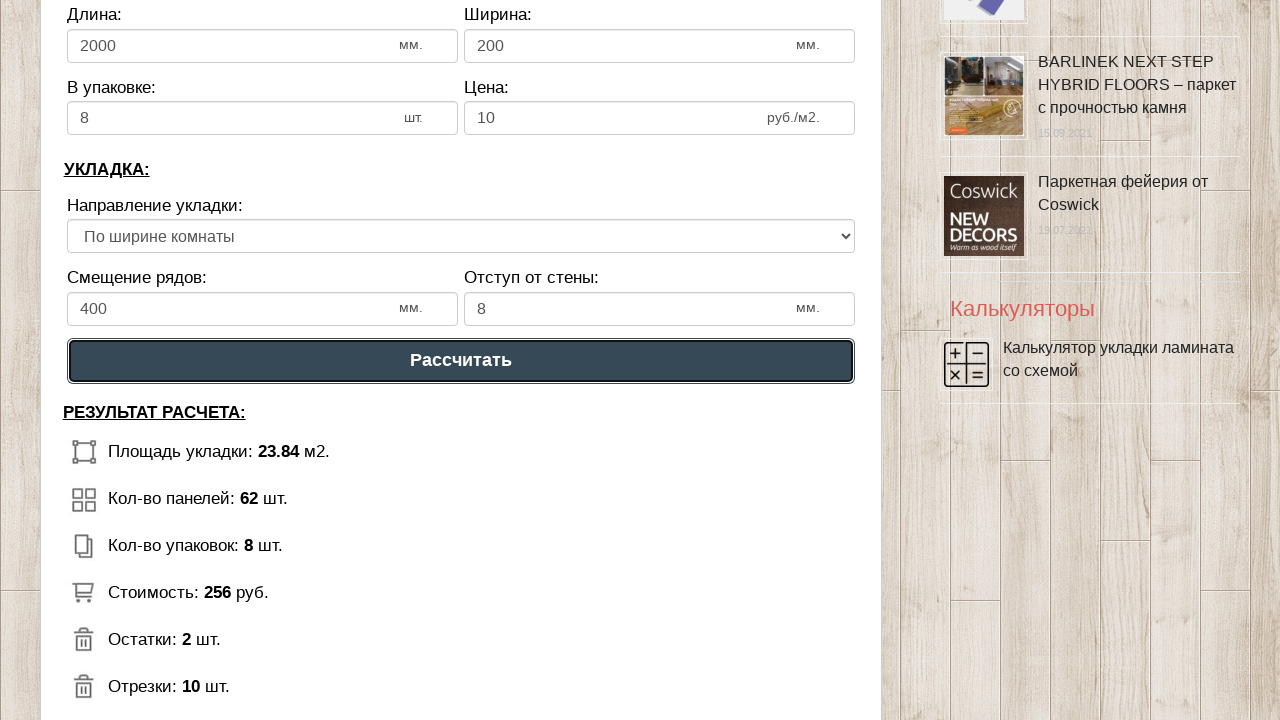

Verified installation area is 23.84 м2
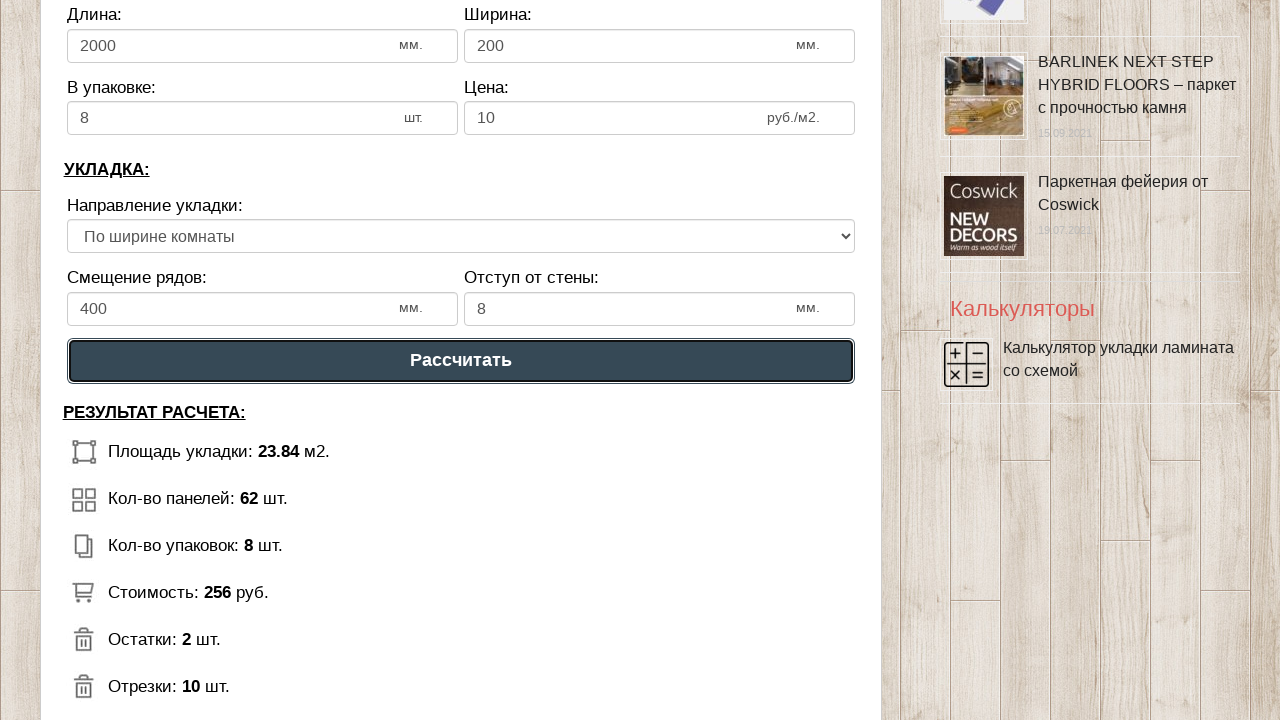

Verified panel count is 62 шт
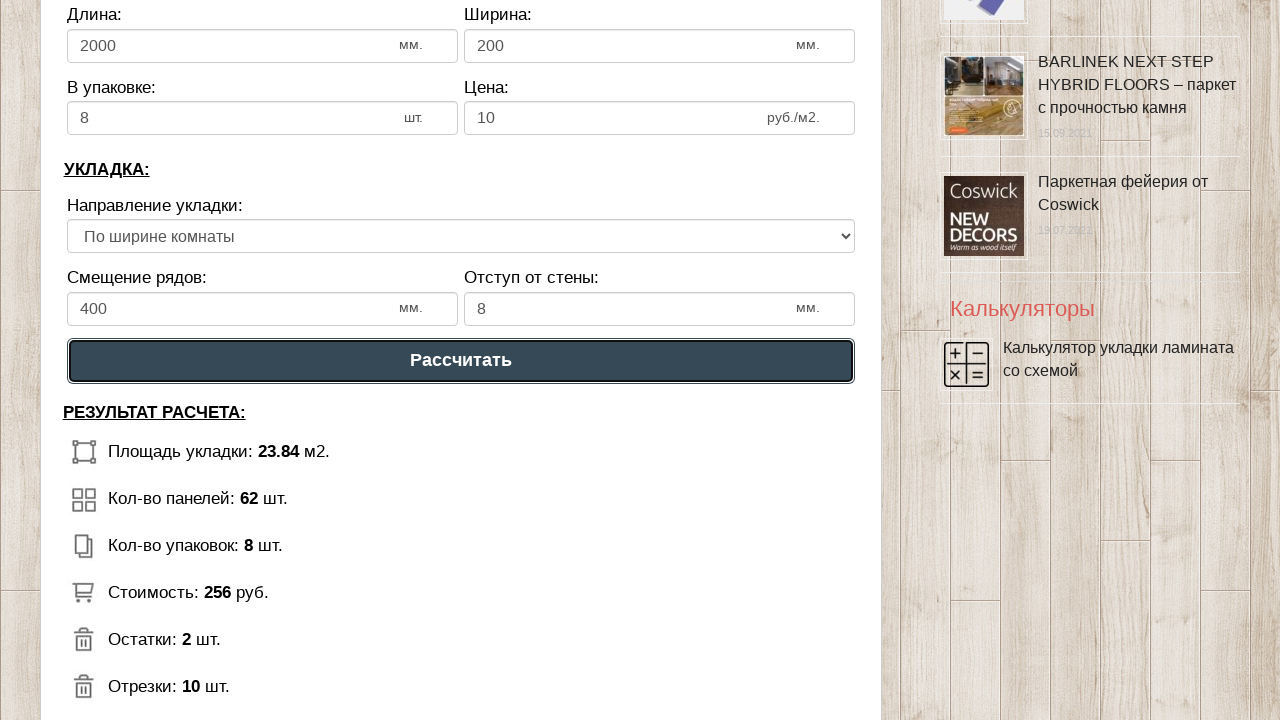

Verified pack count is 8 шт
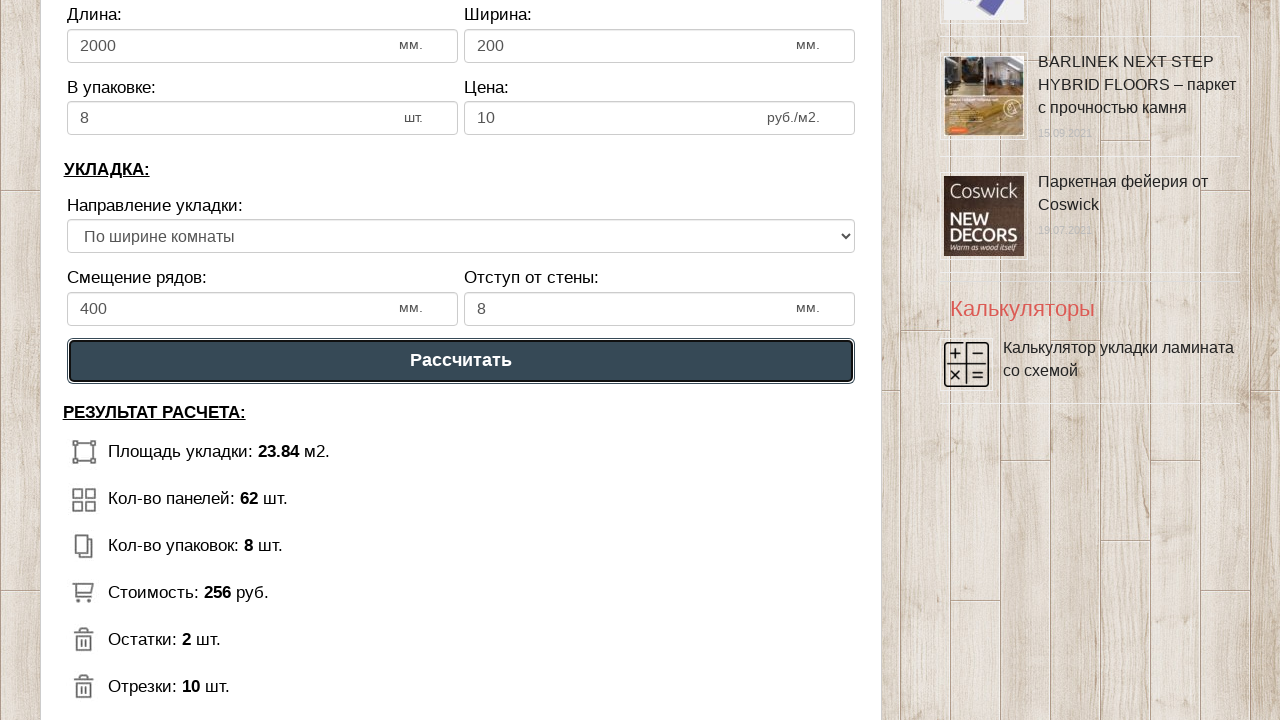

Verified price is 256 руб
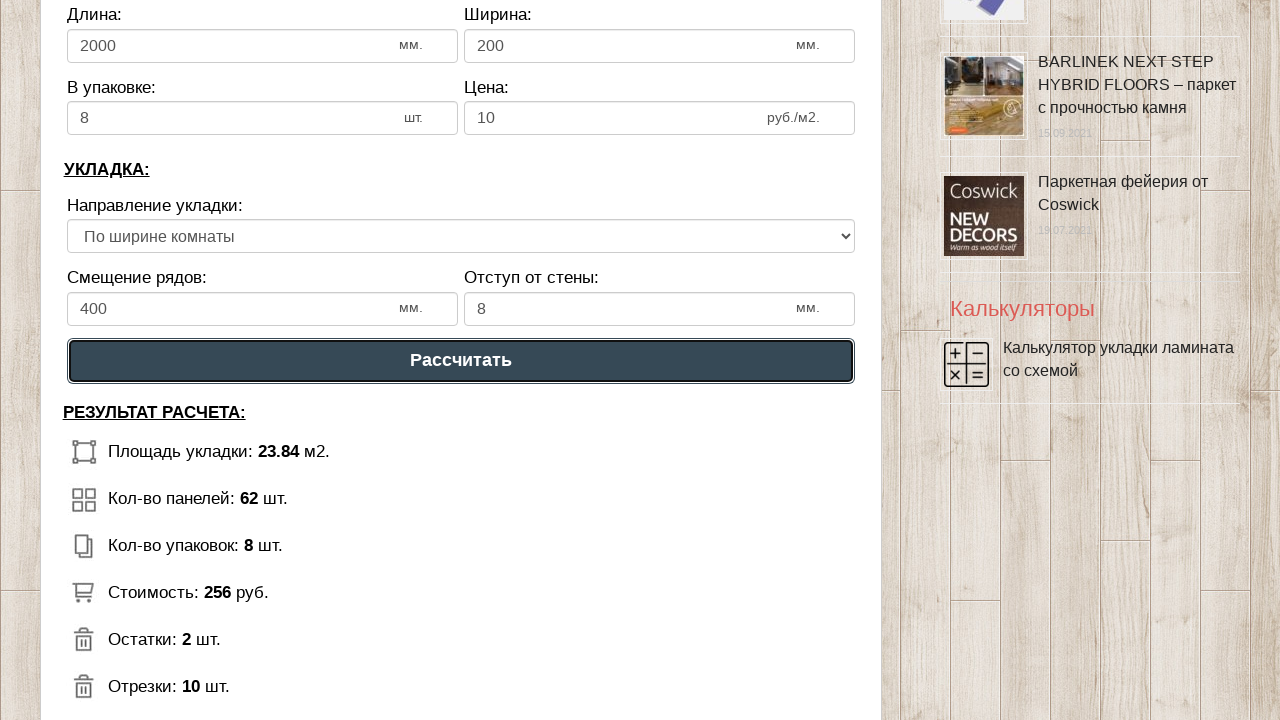

Verified remaining pieces is 2 шт
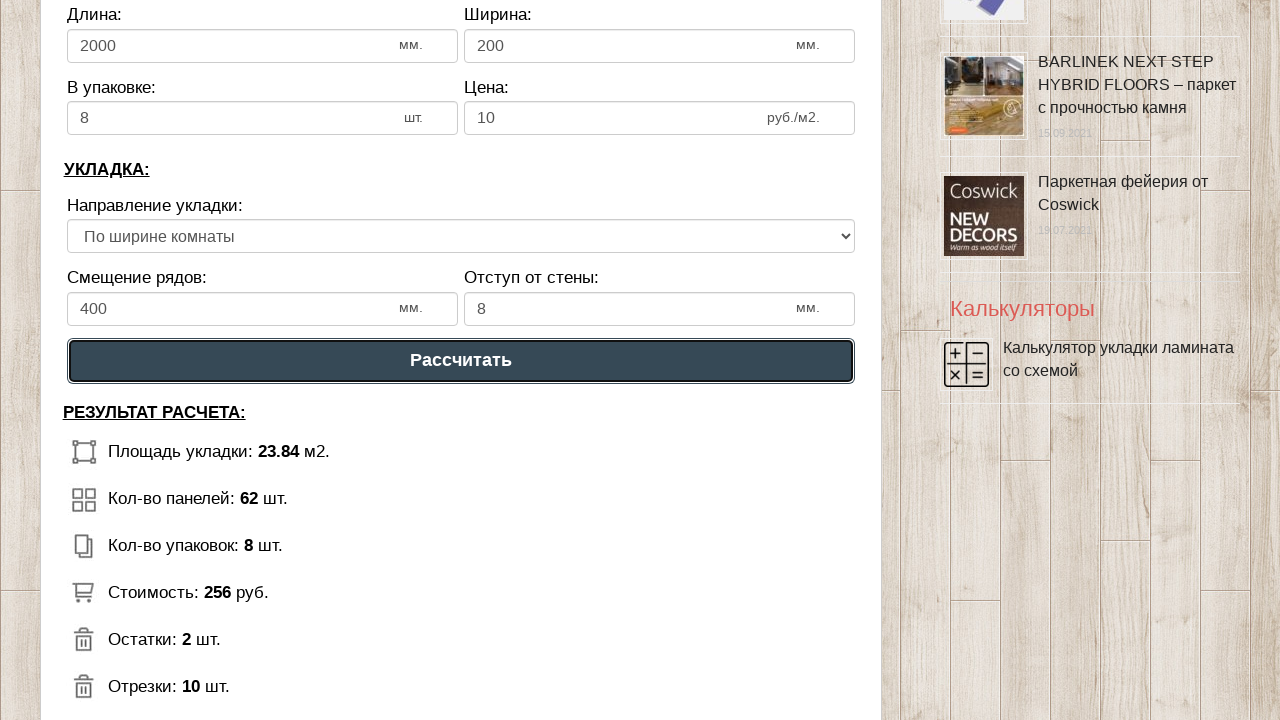

Verified cut pieces is 10 шт
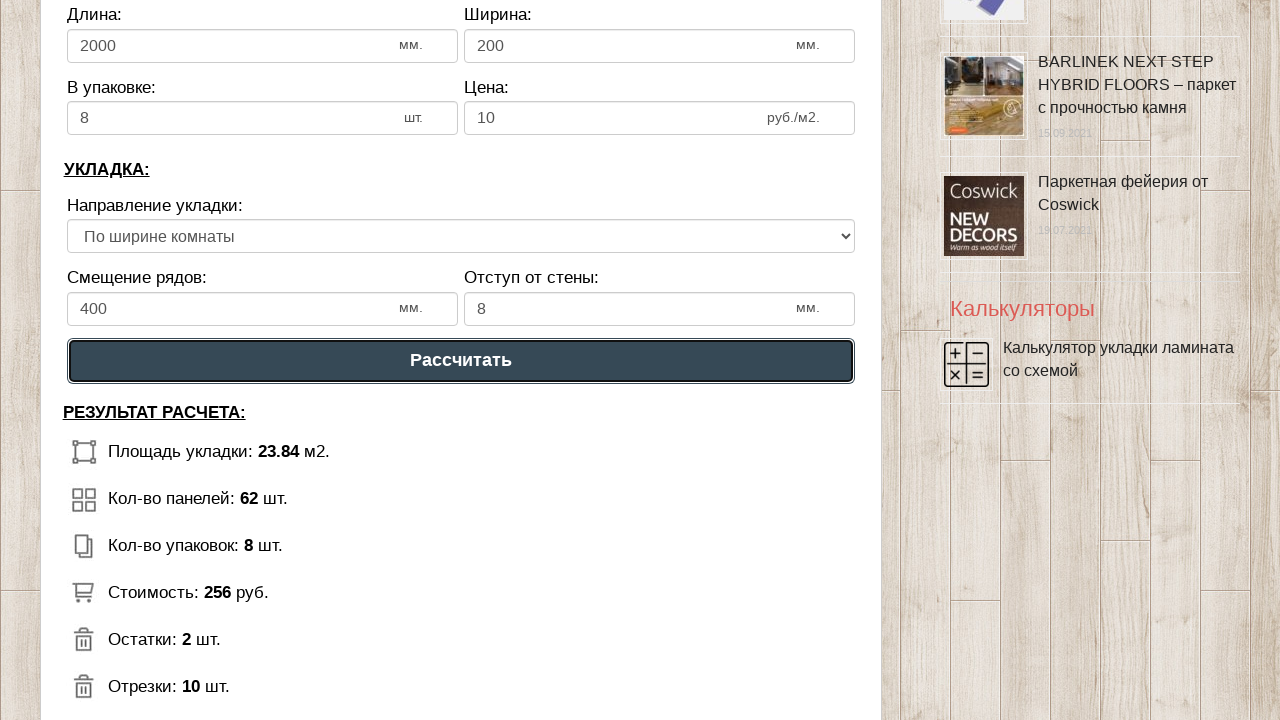

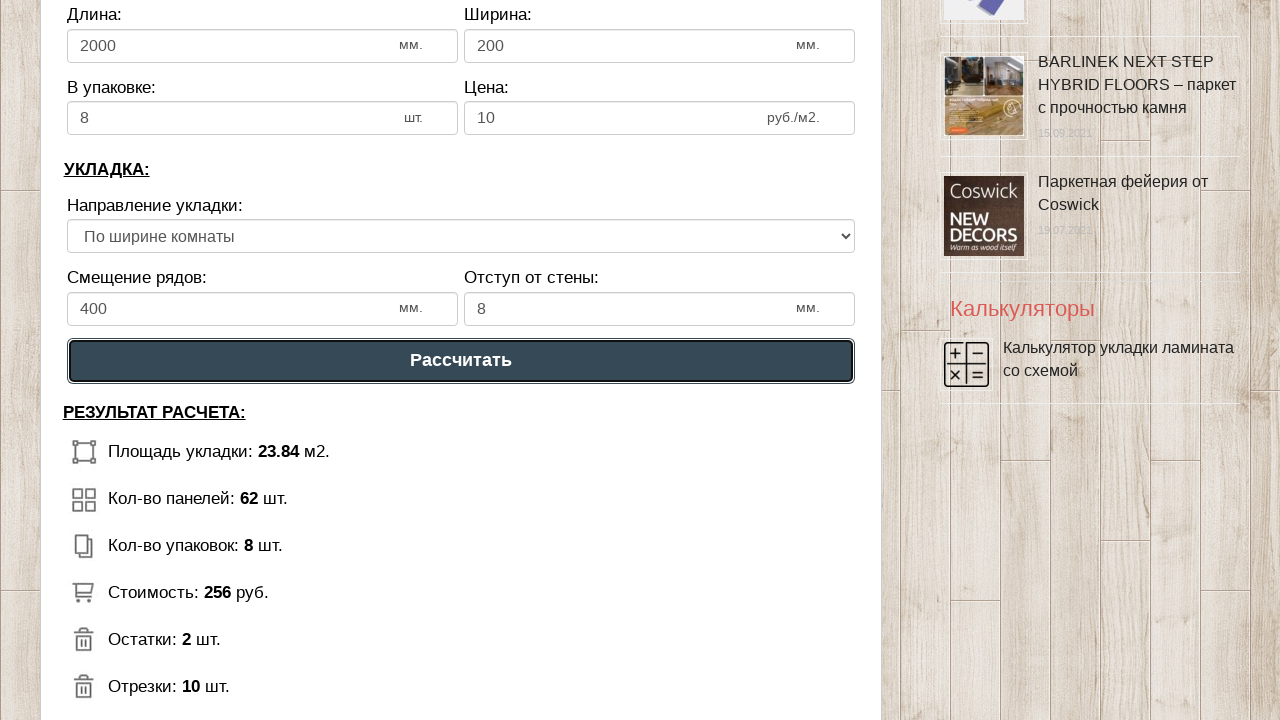